Navigates to the Link Page and verifies the page is opened correctly by checking for the Lorem ipsum heading

Starting URL: https://kristinek.github.io/site/examples/po

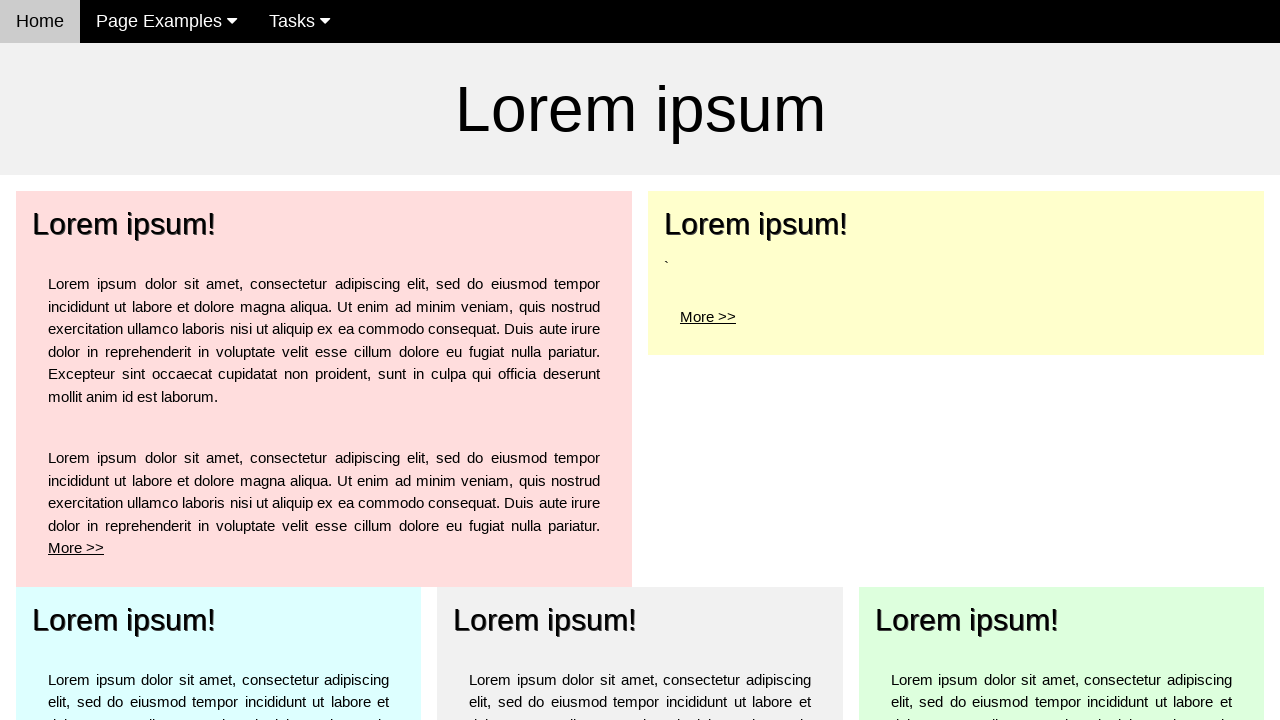

Navigated to Link Page at https://kristinek.github.io/site/examples/po
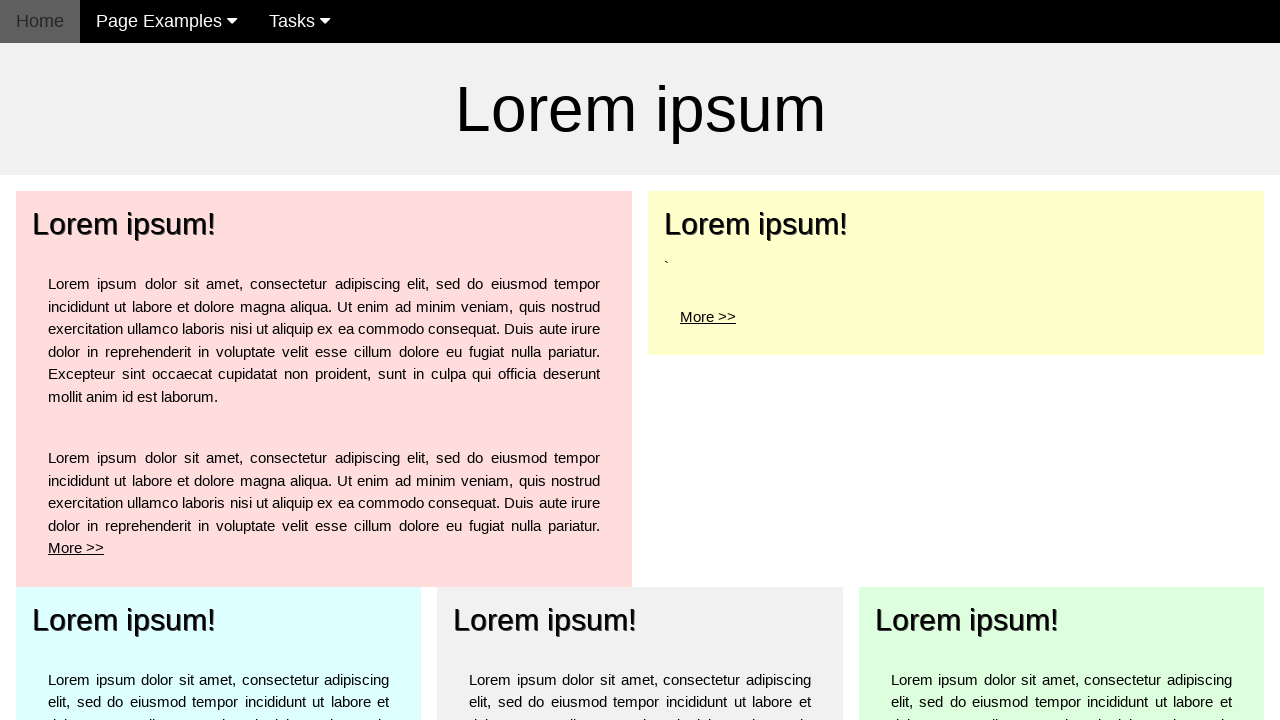

Located the 'Lorem ipsum' heading element
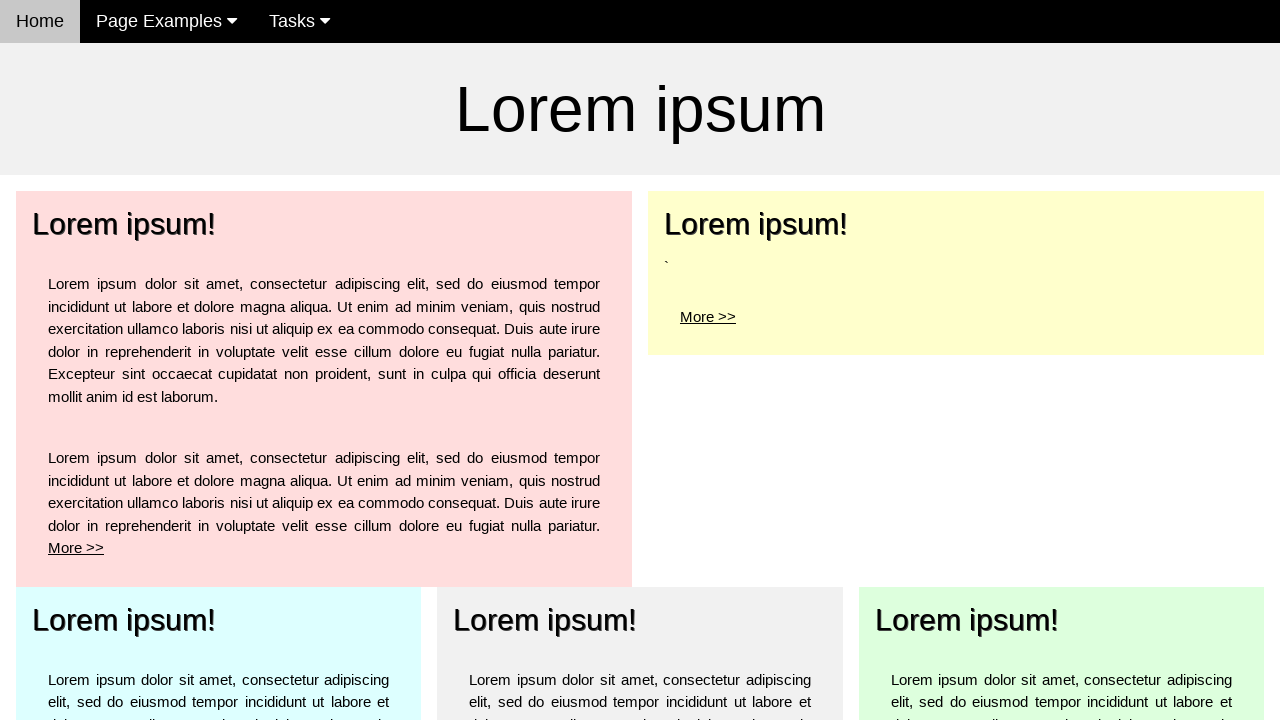

Verified that the heading contains 'Lorem ipsum' text
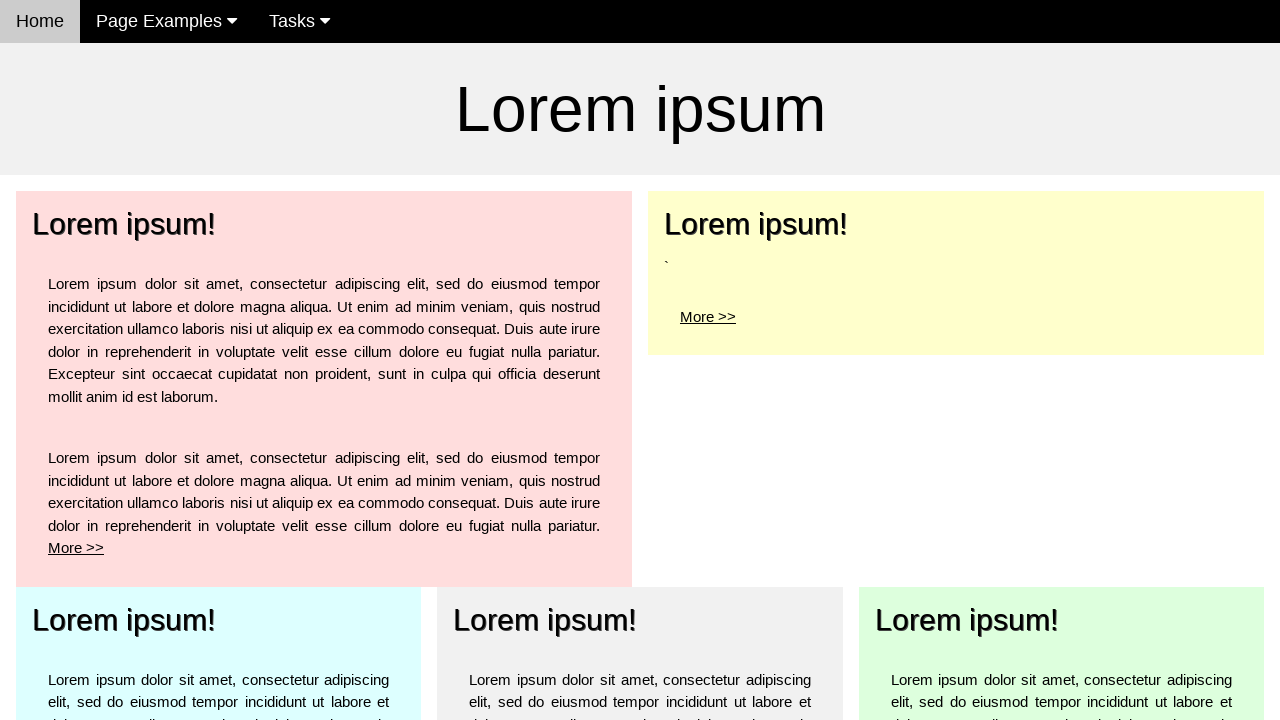

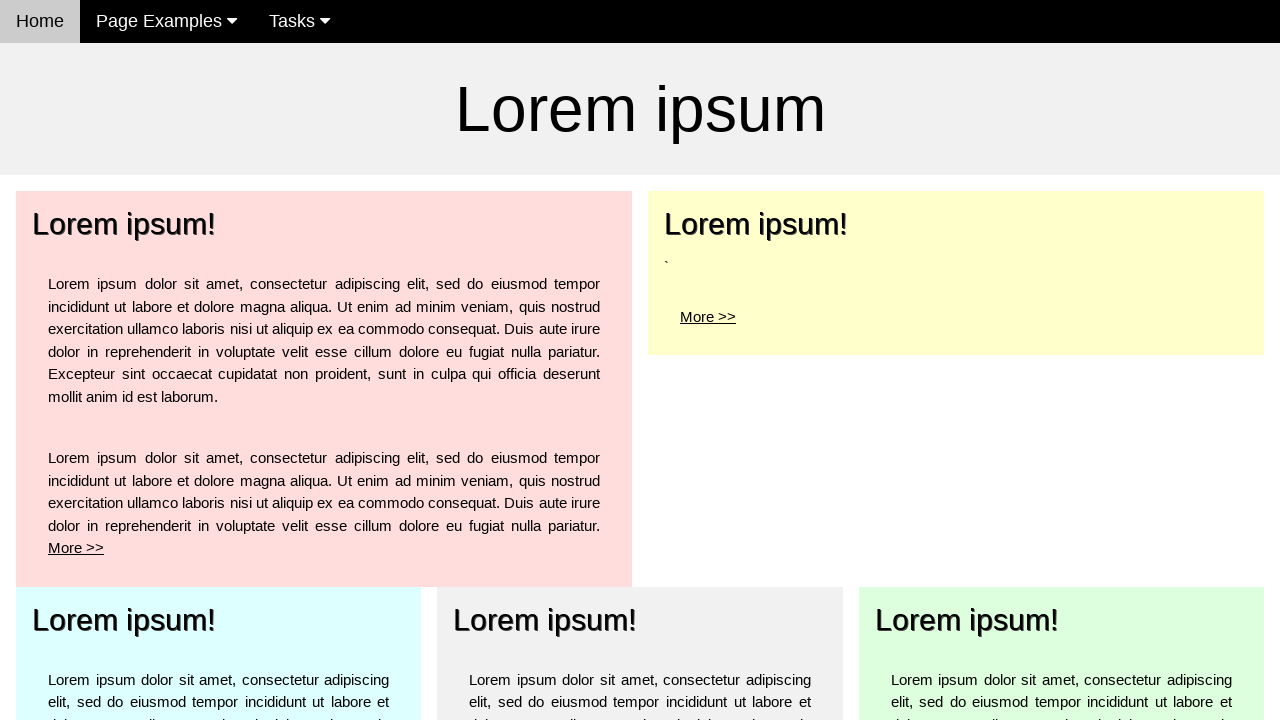